Tests Lichess puzzle page navigation and chess analysis board interaction by clicking on puzzles tab and then opening the analysis page to enable the chess engine

Starting URL: https://lichess.org

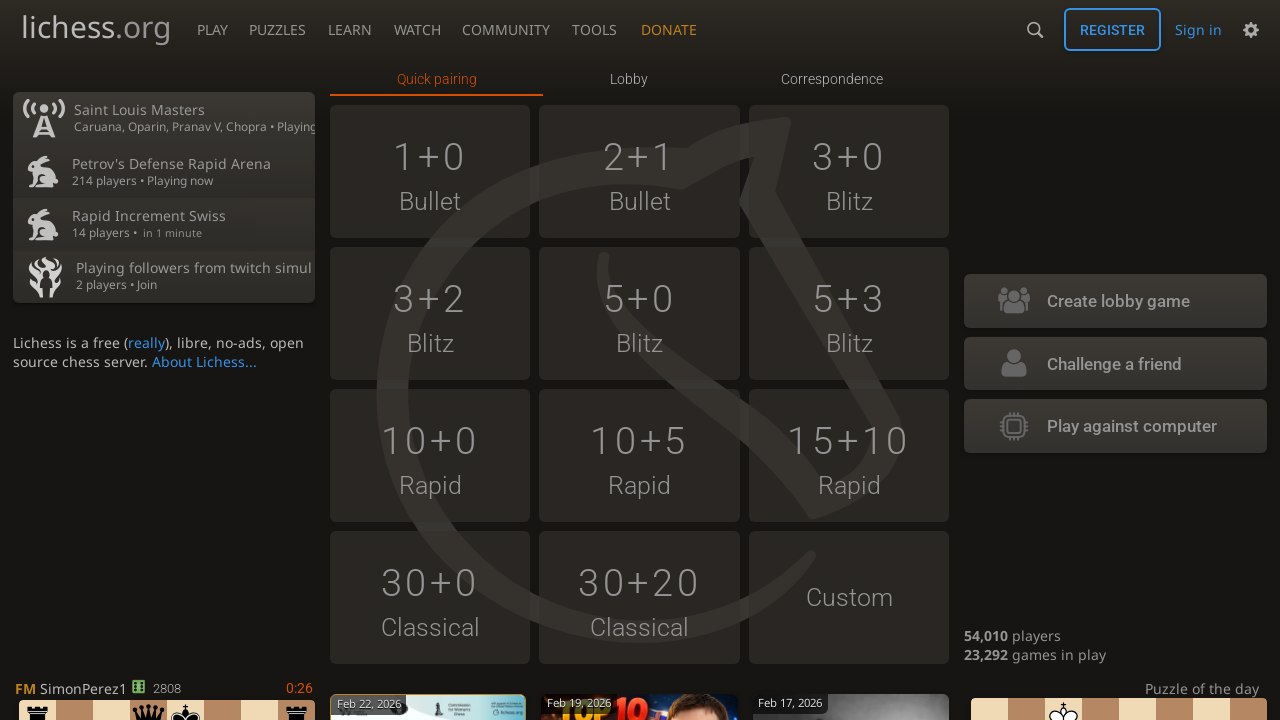

Hovered over Puzzles tab at (277, 26) on a[href='/training']
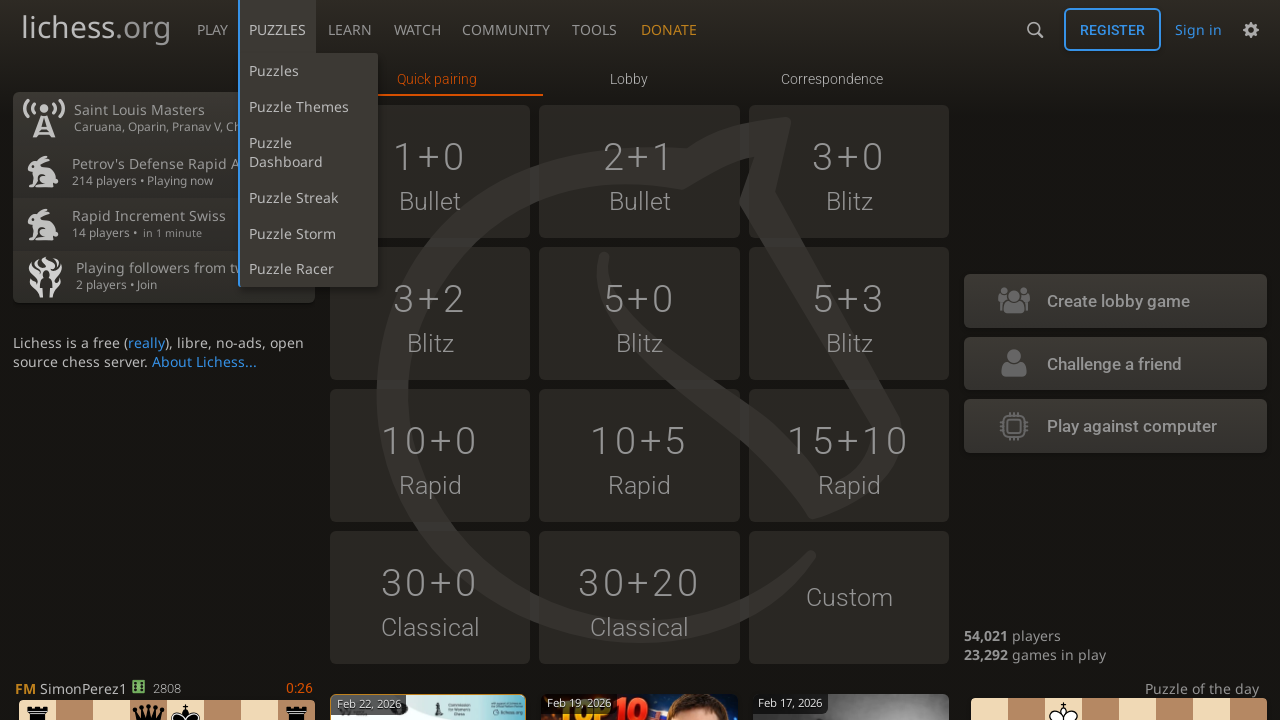

Clicked on Puzzles tab to navigate to puzzle page at (277, 26) on a[href='/training']
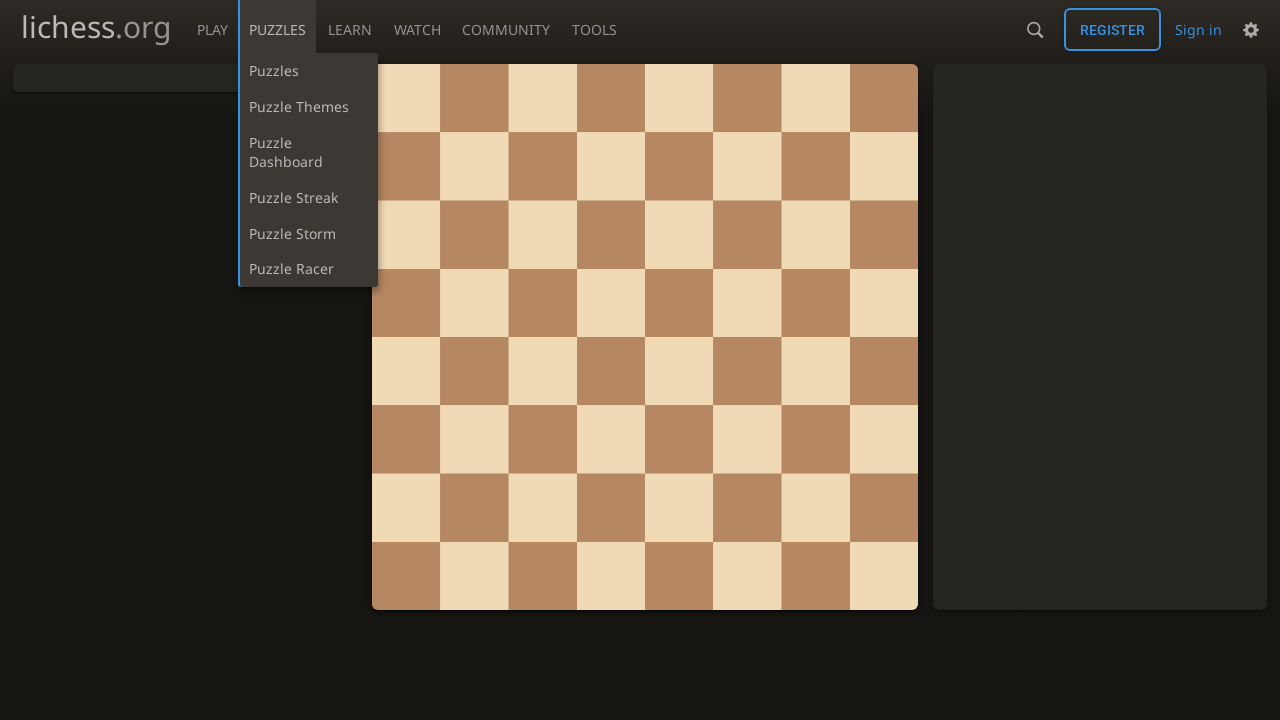

Puzzle page loaded successfully
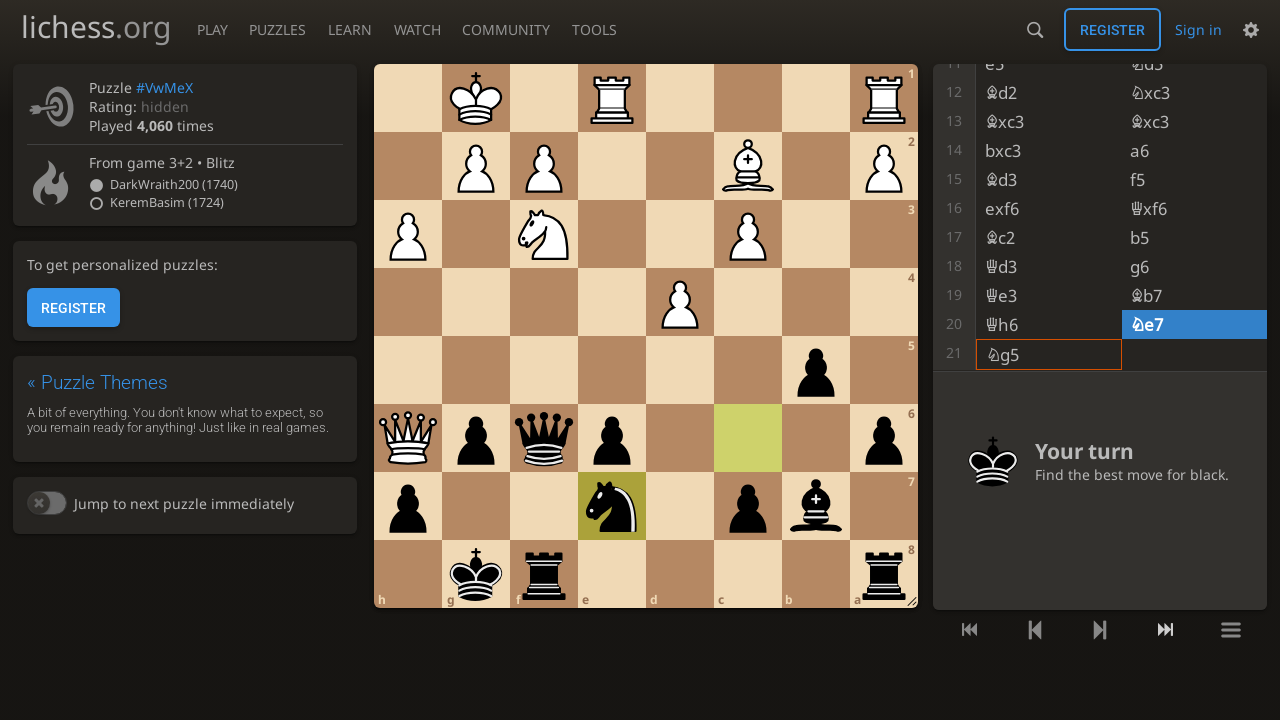

Navigated to analysis page
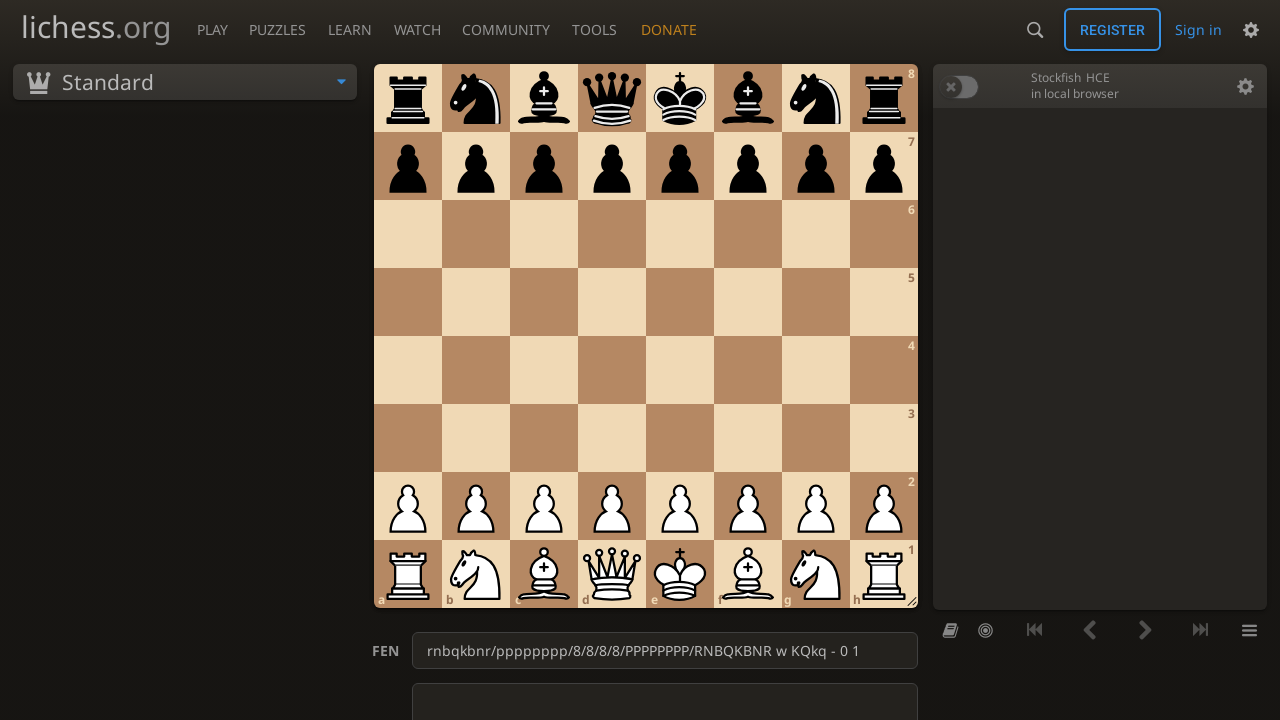

Analysis board loaded
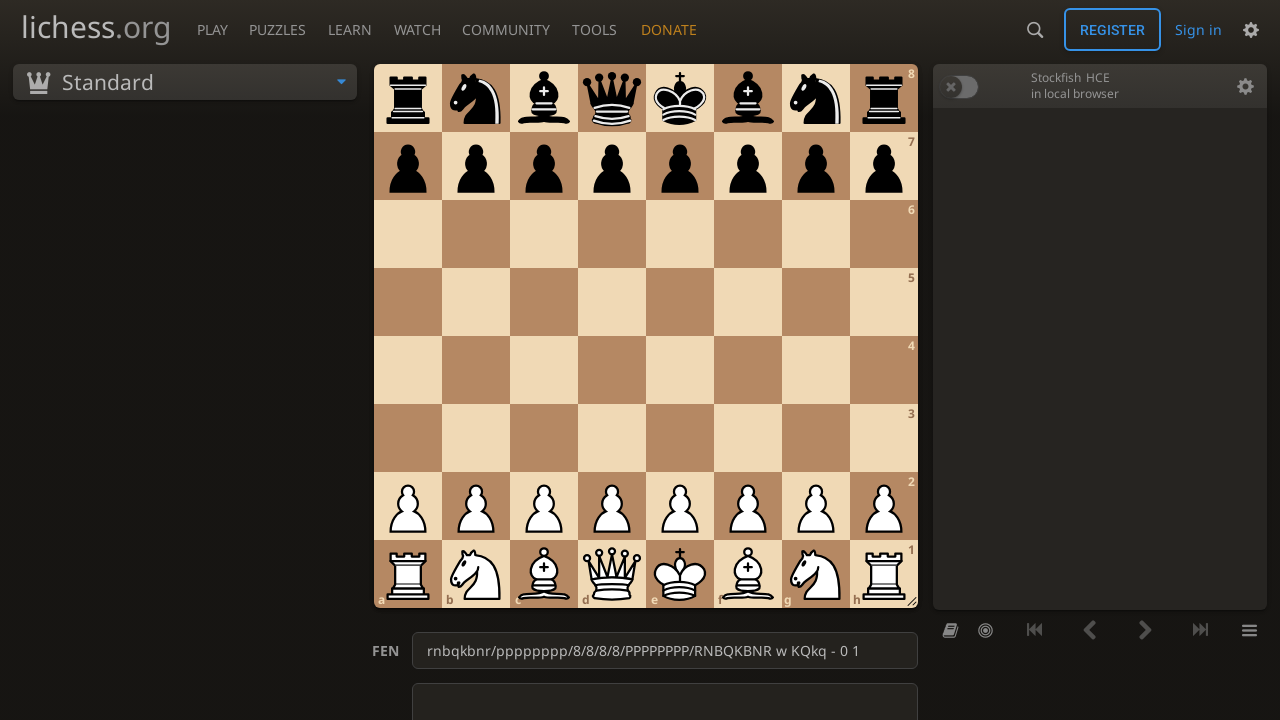

Pressed Space to enable chess engine
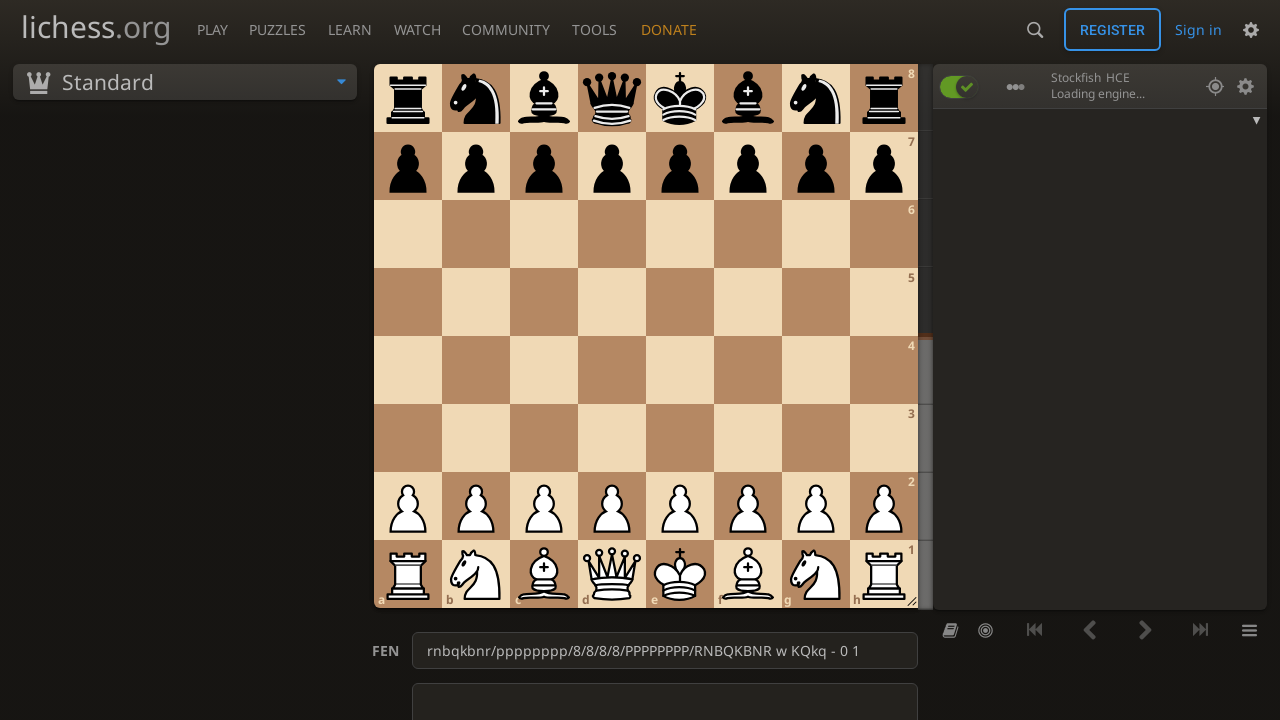

Chess engine initialized after 2 second wait
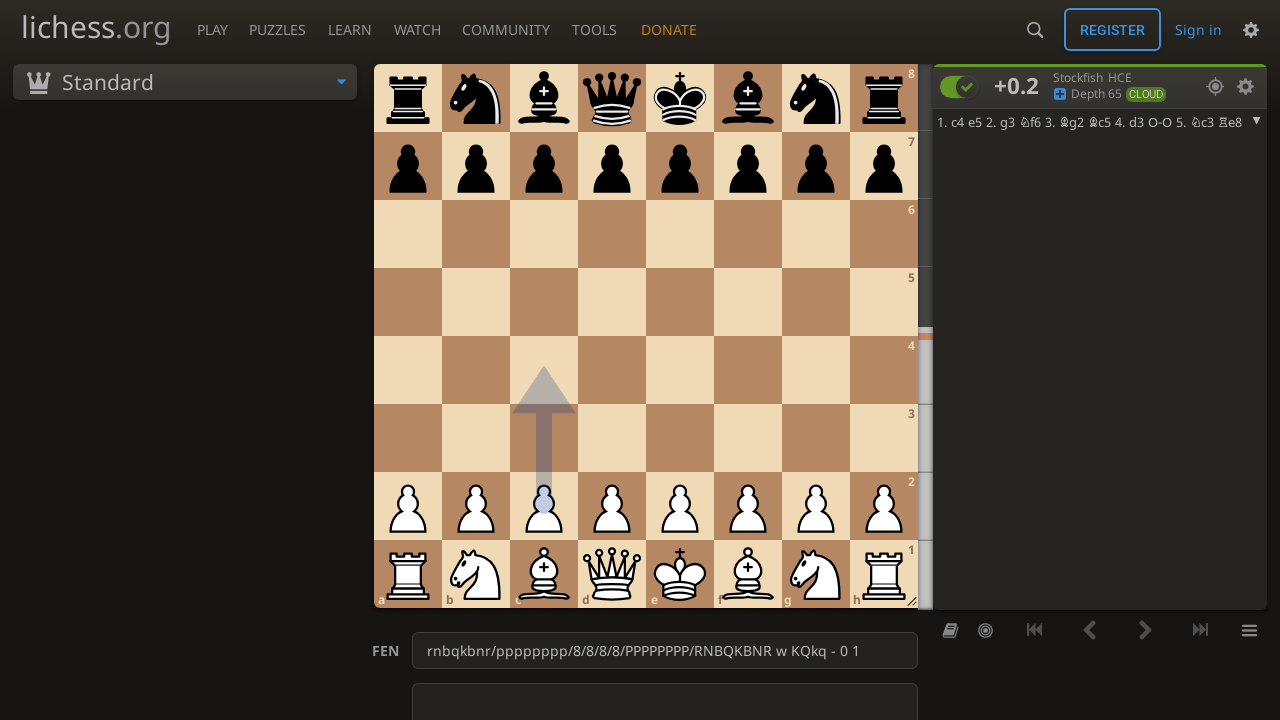

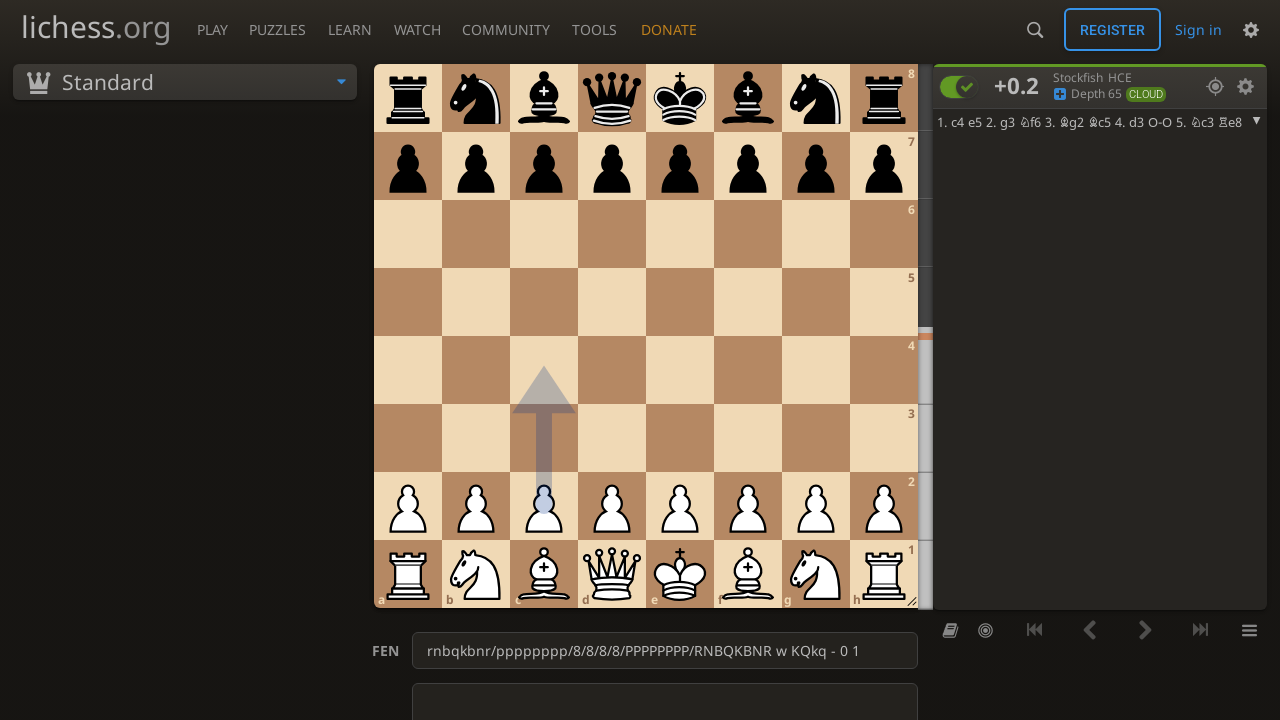